Tests alert handling functionality by triggering different alert types and accepting or dismissing them

Starting URL: https://demoqa.com/alerts

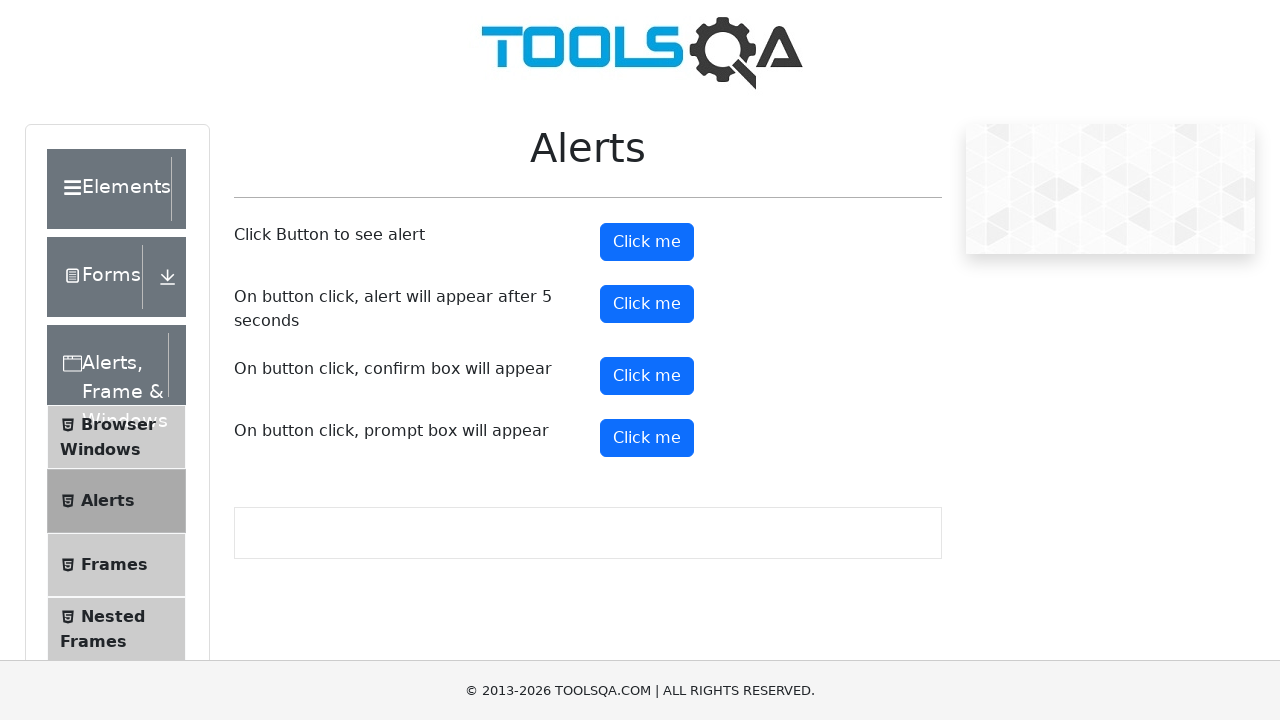

Clicked button to trigger first alert at (647, 242) on #alertButton
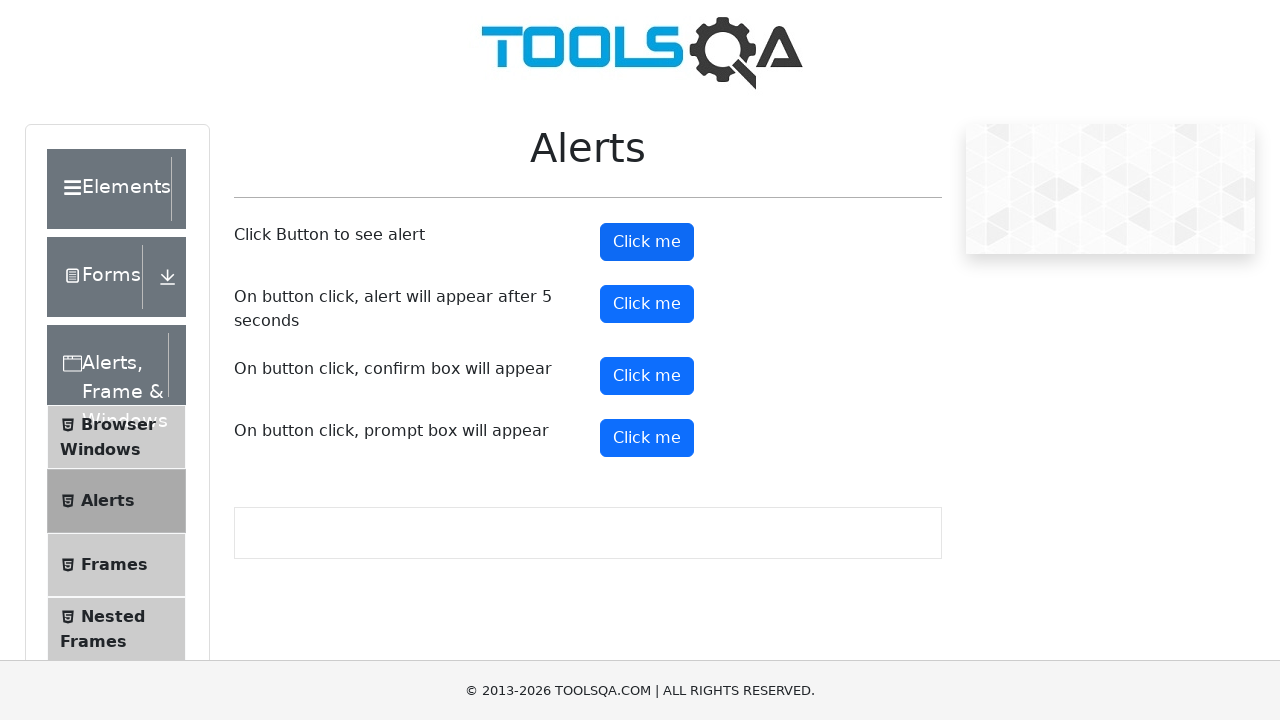

Set up dialog handler to accept alerts
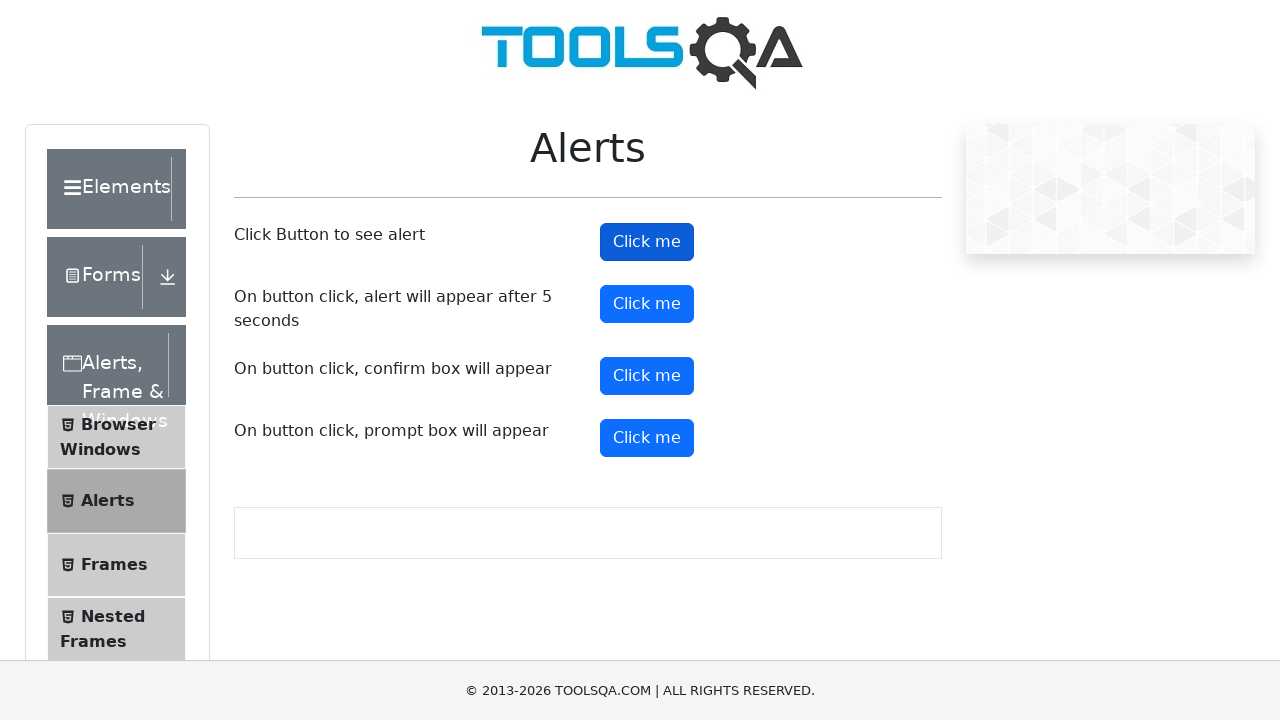

Scrolled to confirm button
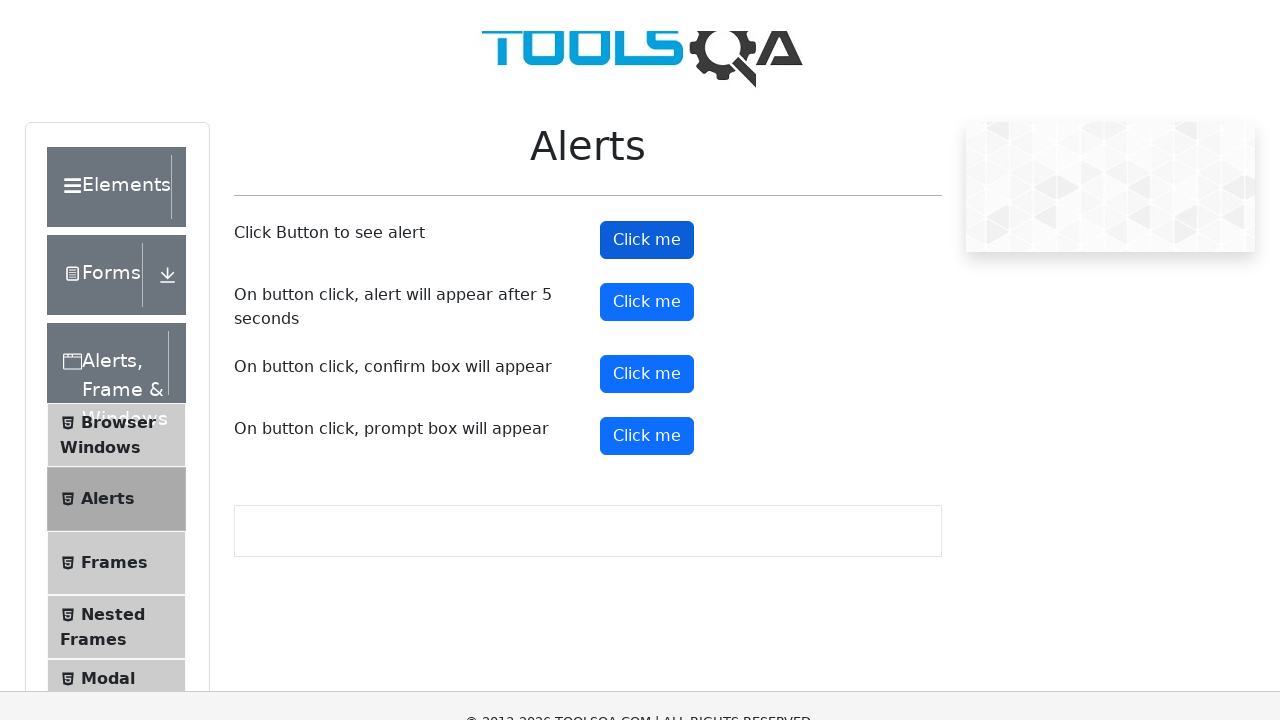

Clicked button to trigger confirmation alert at (647, 19) on #confirmButton
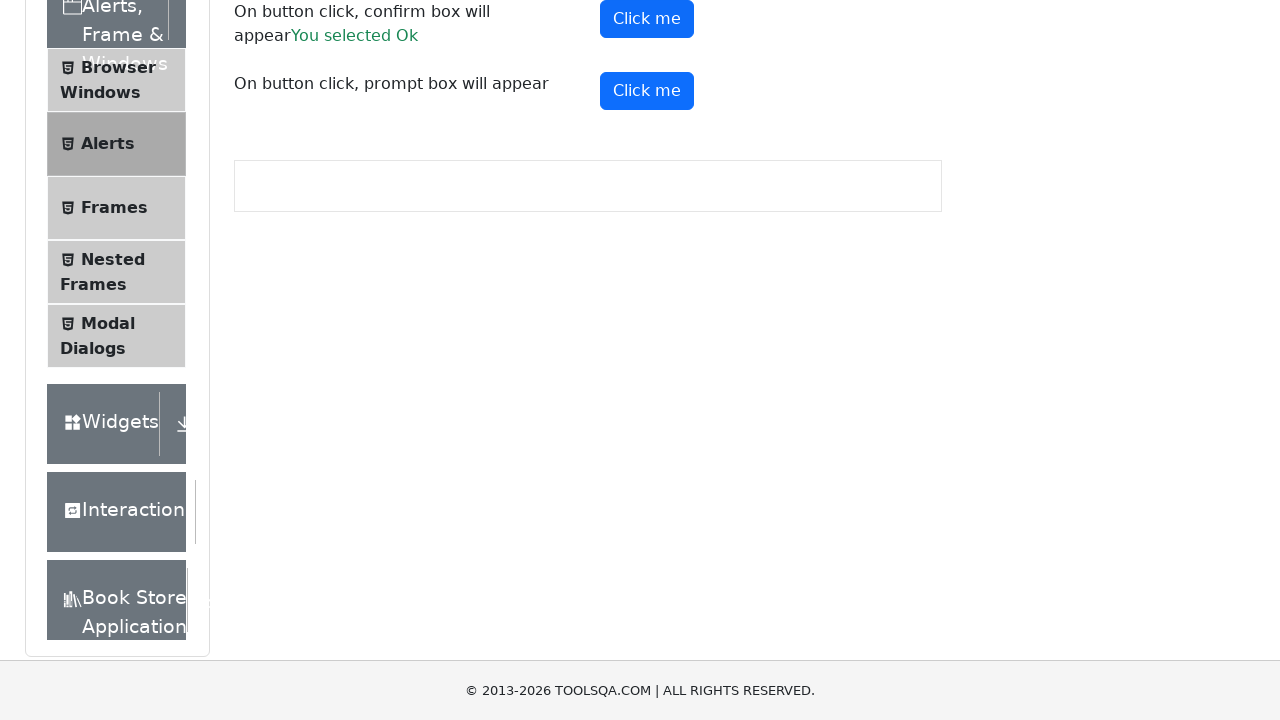

Set up dialog handler to dismiss alerts
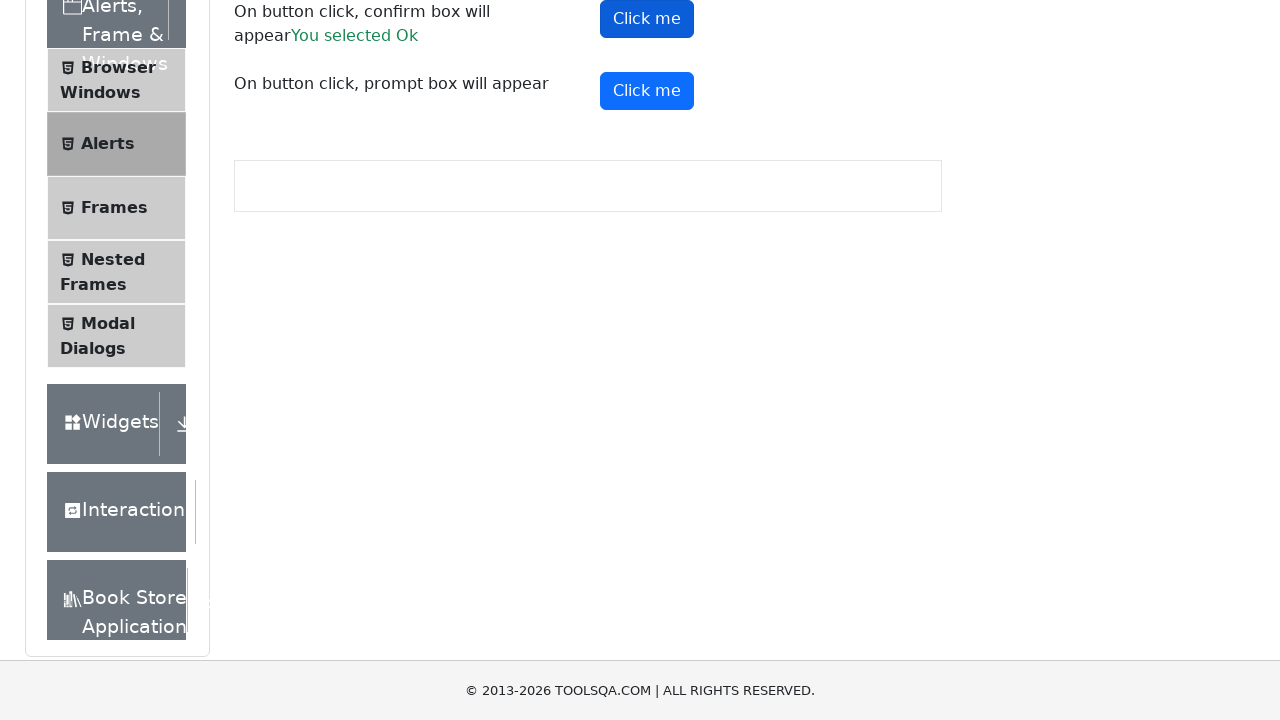

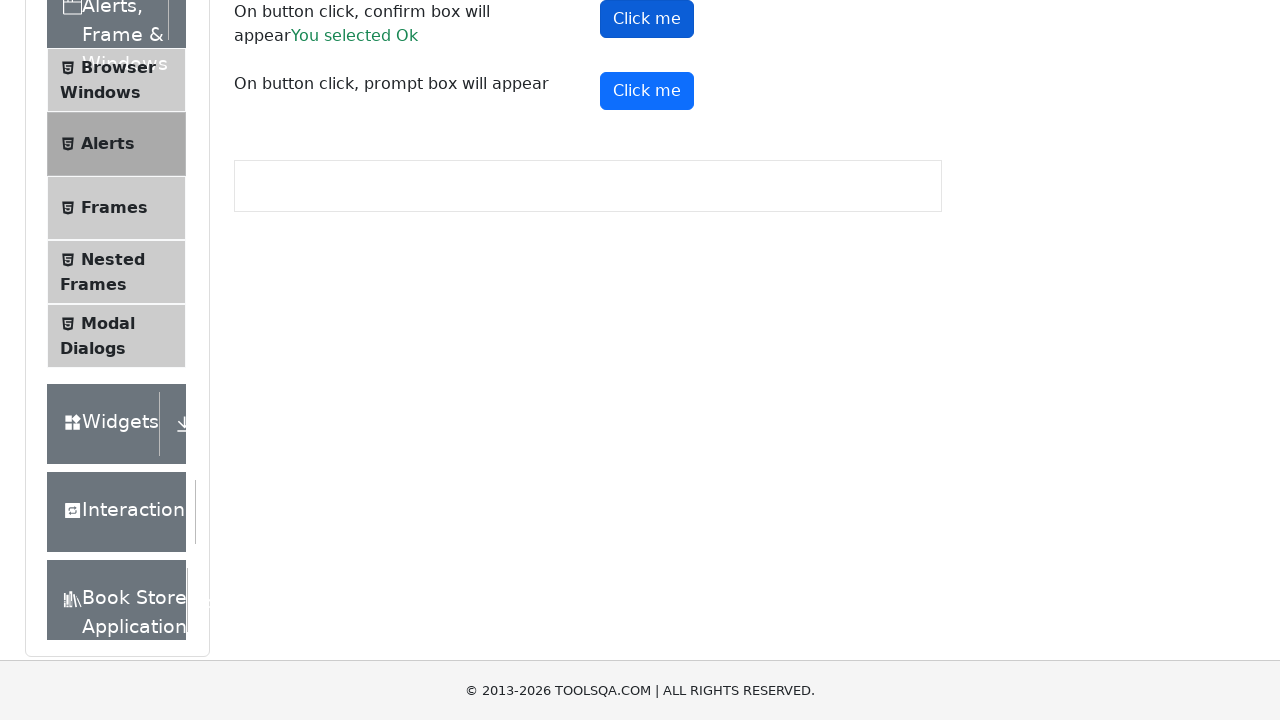